Tests accepting a JavaScript alert and verifying the result message

Starting URL: https://the-internet.herokuapp.com/javascript_alerts

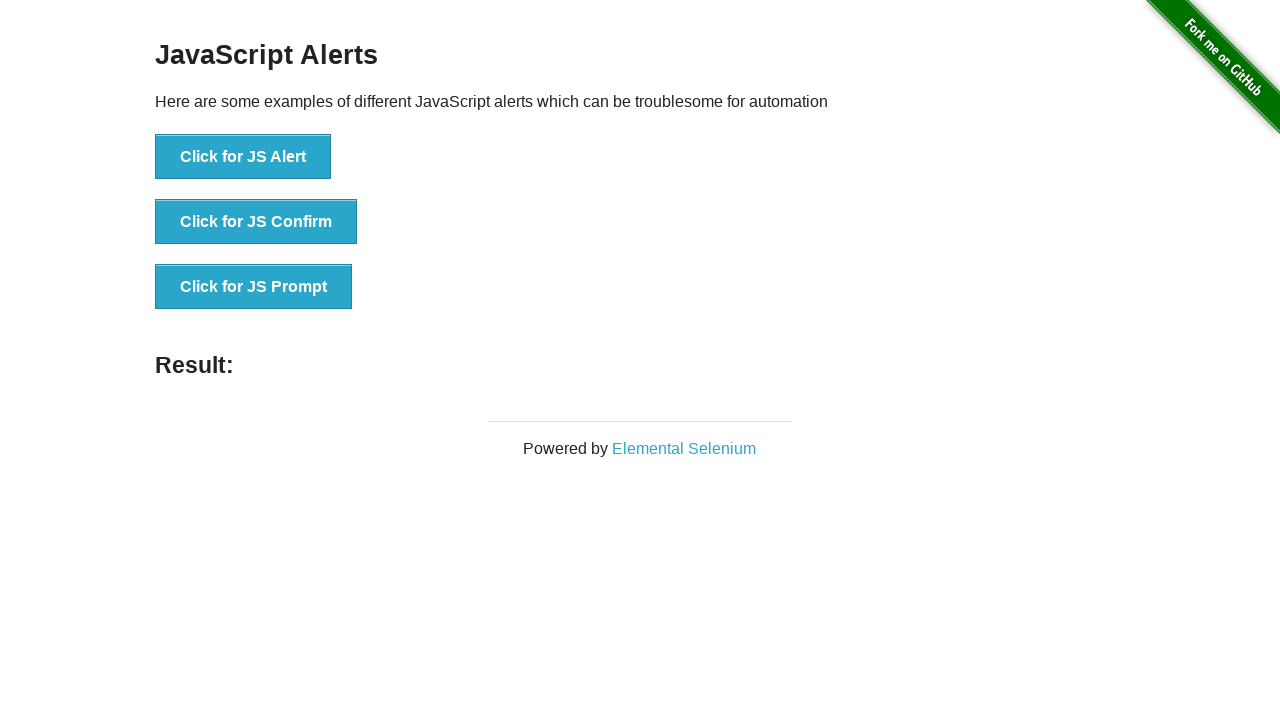

Clicked button to trigger JavaScript alert at (243, 157) on xpath=//button[@onclick='jsAlert()']
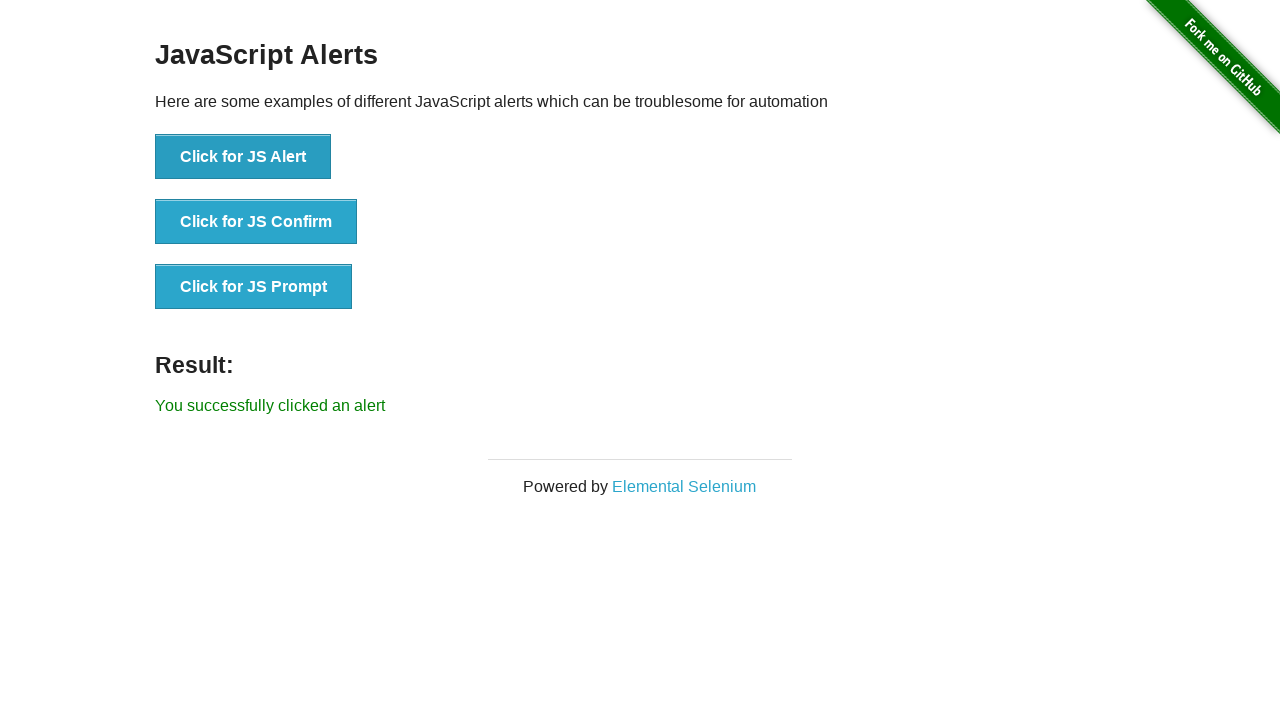

Set up dialog handler to accept alert
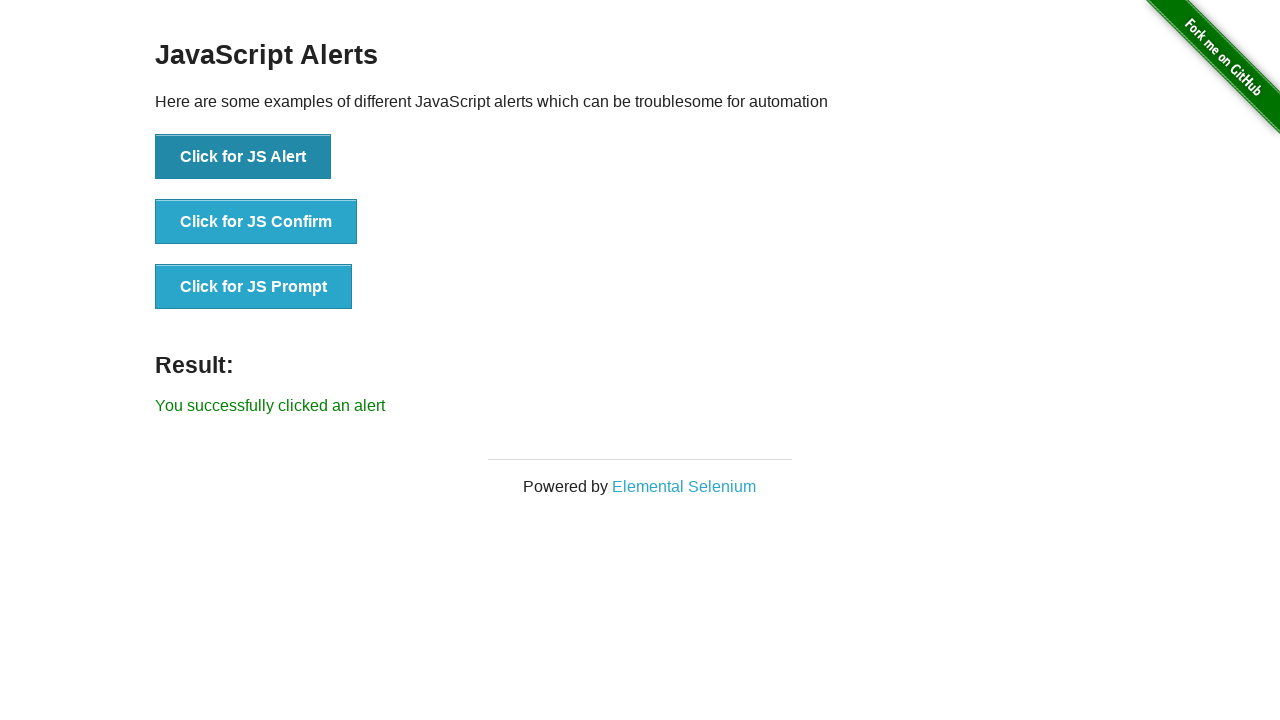

Located result message element
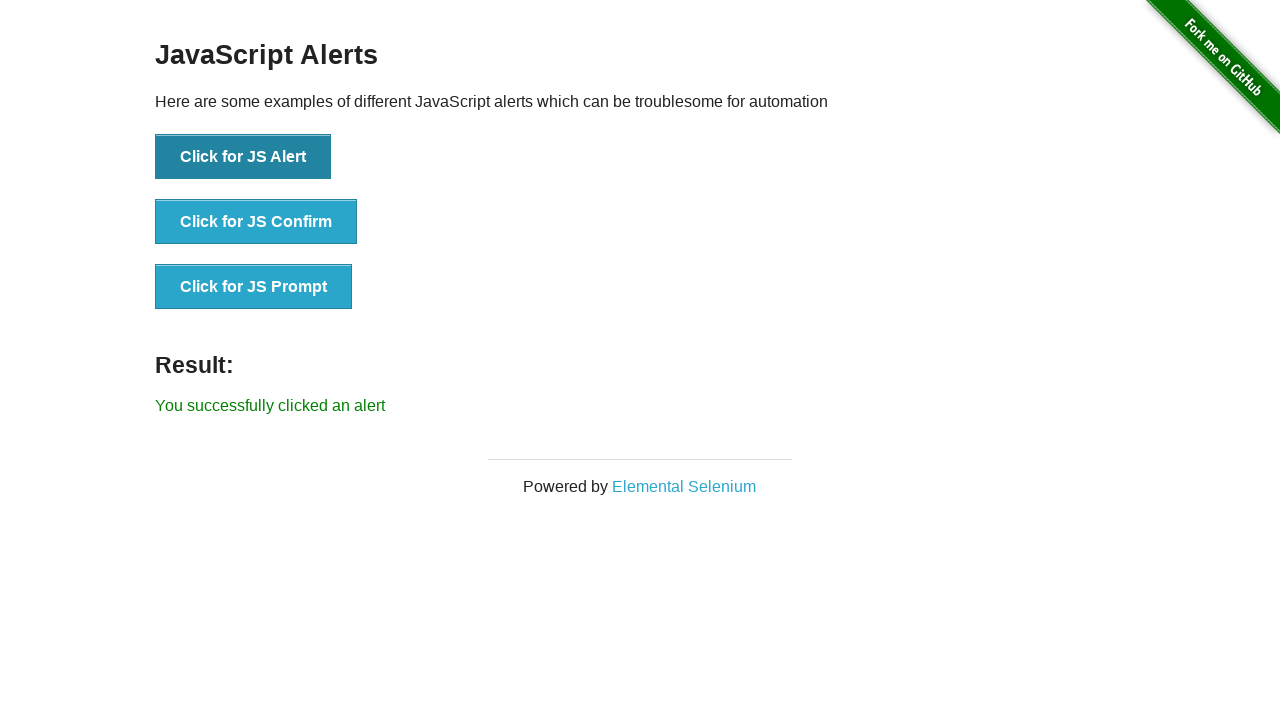

Verified result message displays 'You successfully clicked an alert'
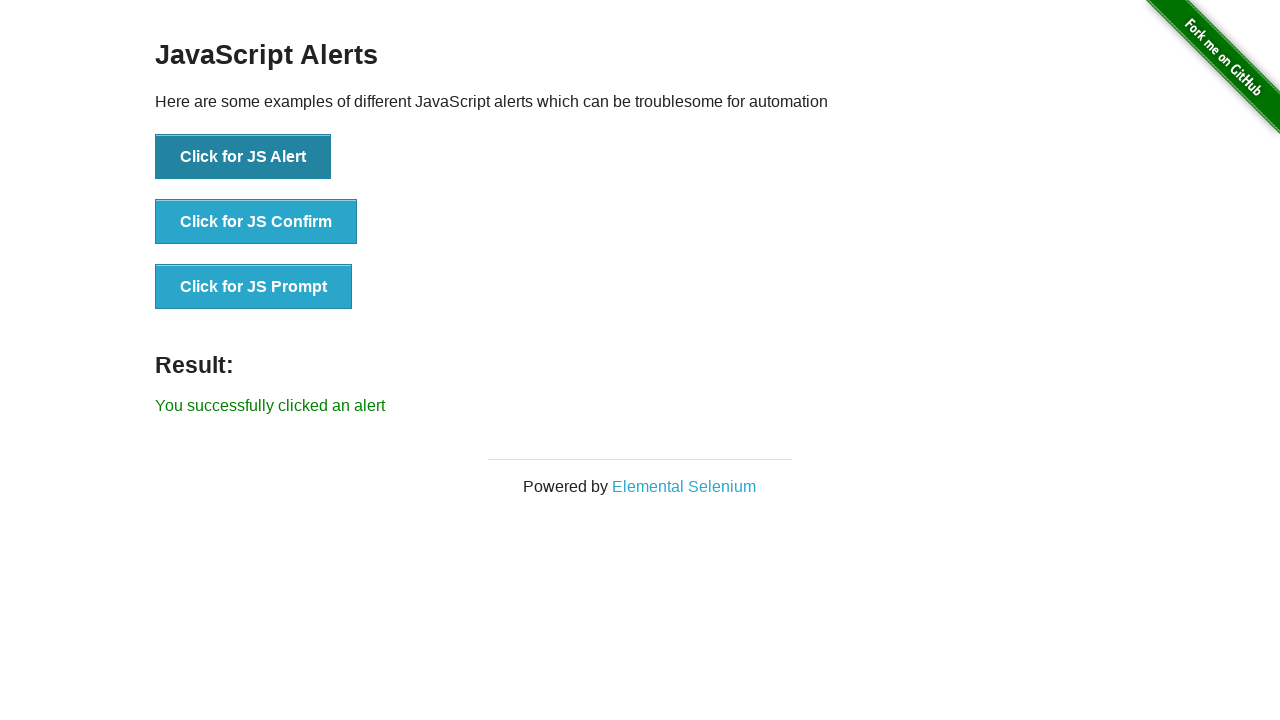

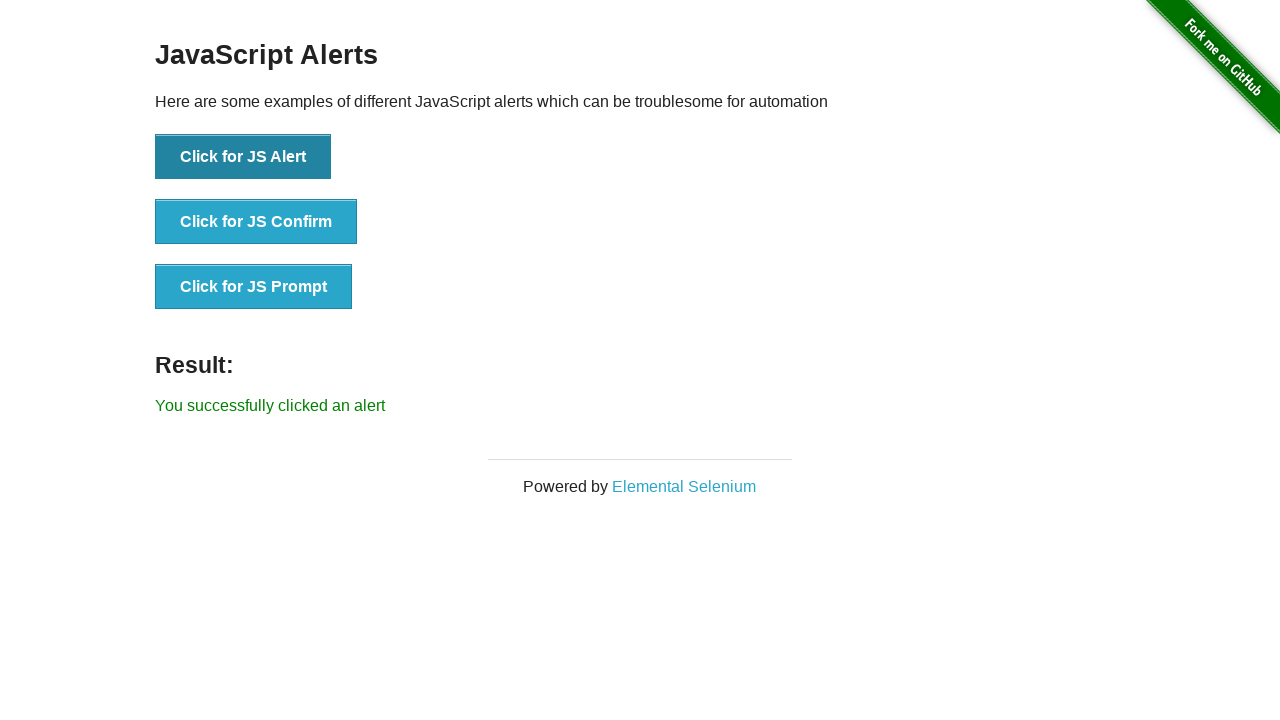